Tests editing a todo item by double-clicking, typing new text, and pressing Enter

Starting URL: https://demo.playwright.dev/todomvc

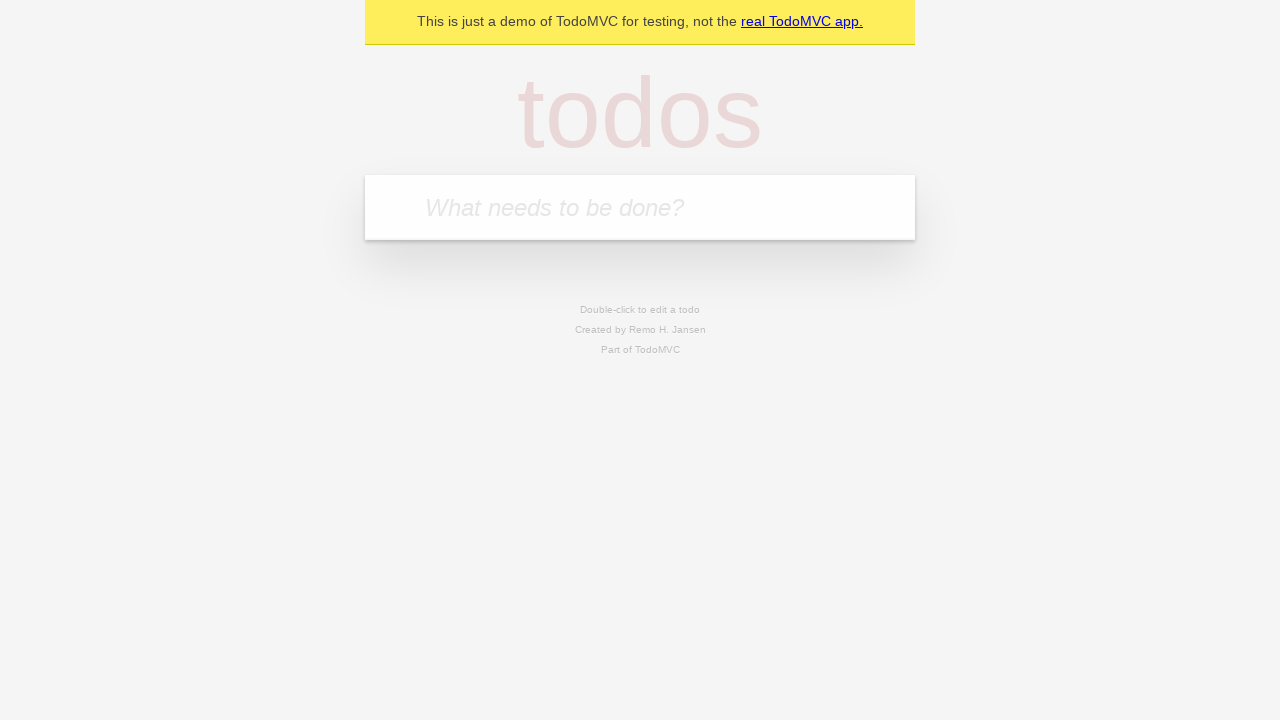

Filled todo input with 'buy some cheese' on internal:attr=[placeholder="What needs to be done?"i]
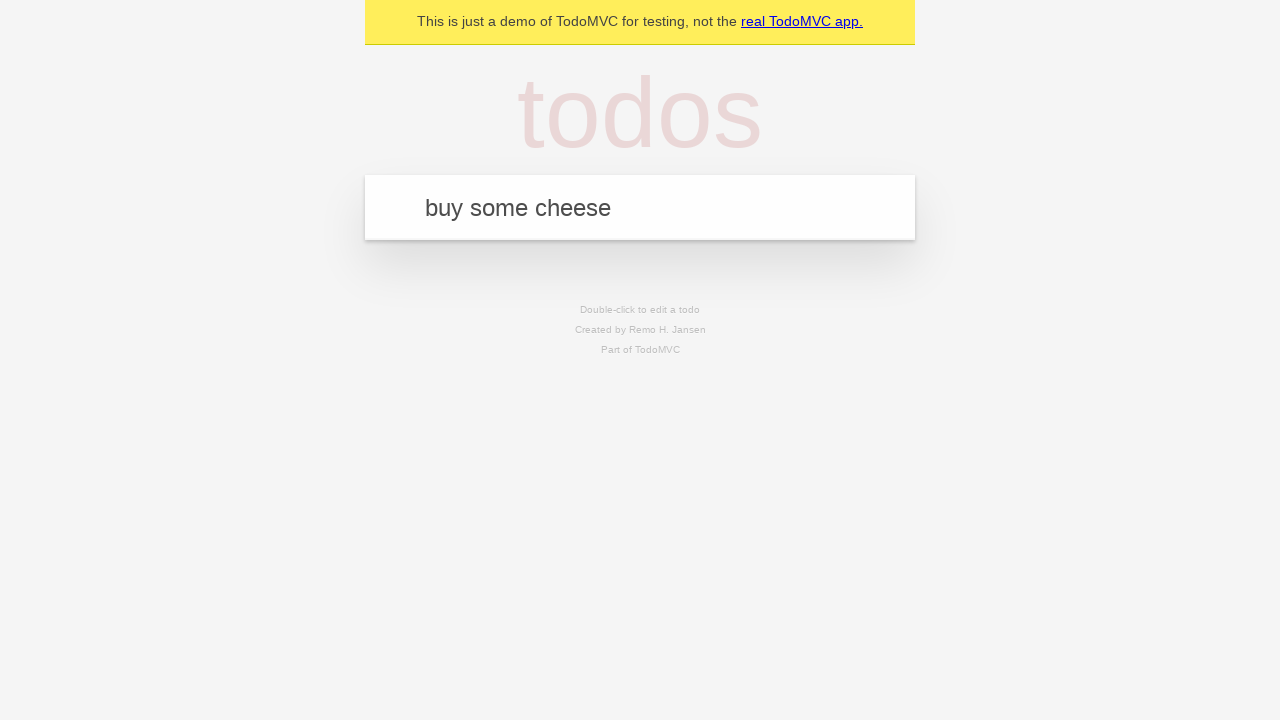

Pressed Enter to add first todo item on internal:attr=[placeholder="What needs to be done?"i]
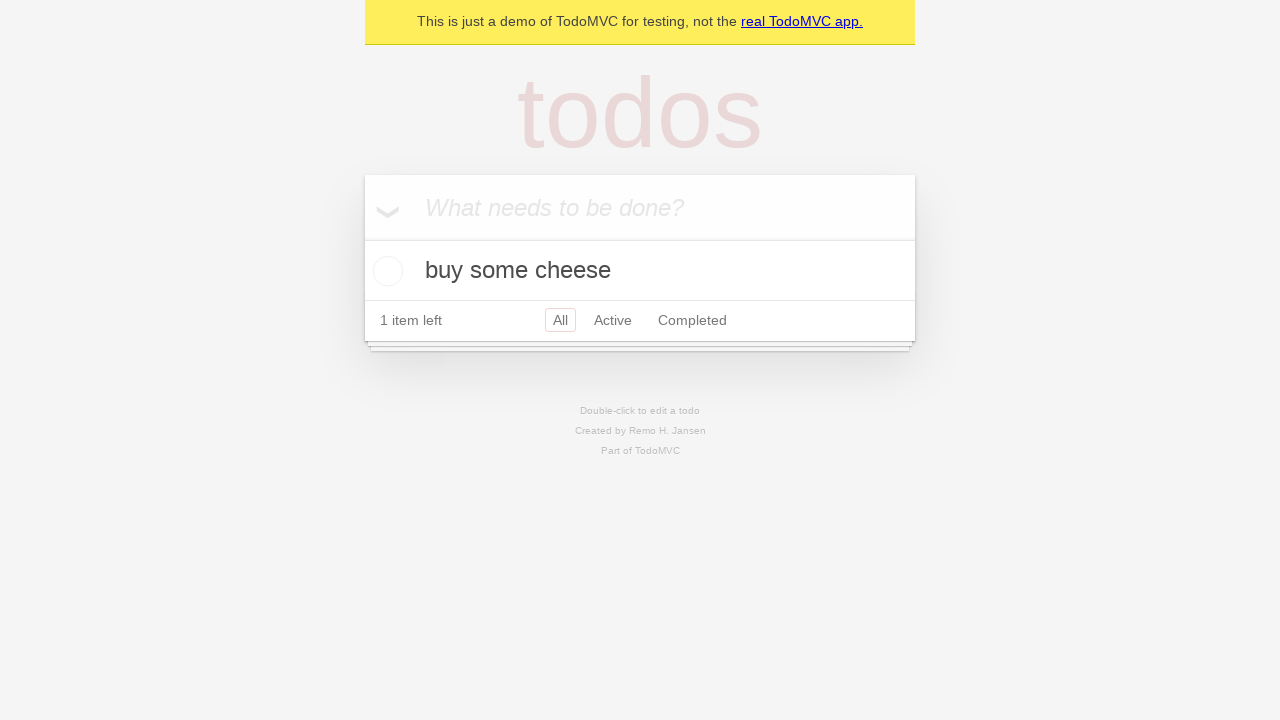

Filled todo input with 'feed the cat' on internal:attr=[placeholder="What needs to be done?"i]
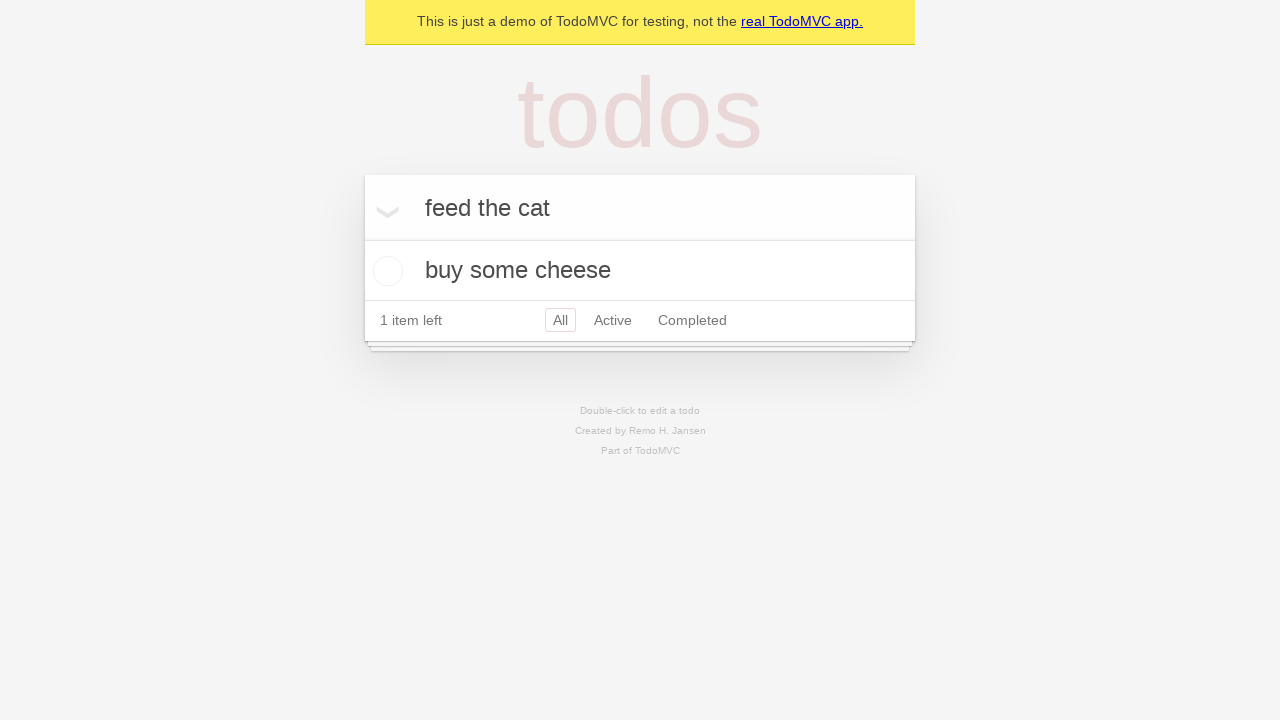

Pressed Enter to add second todo item on internal:attr=[placeholder="What needs to be done?"i]
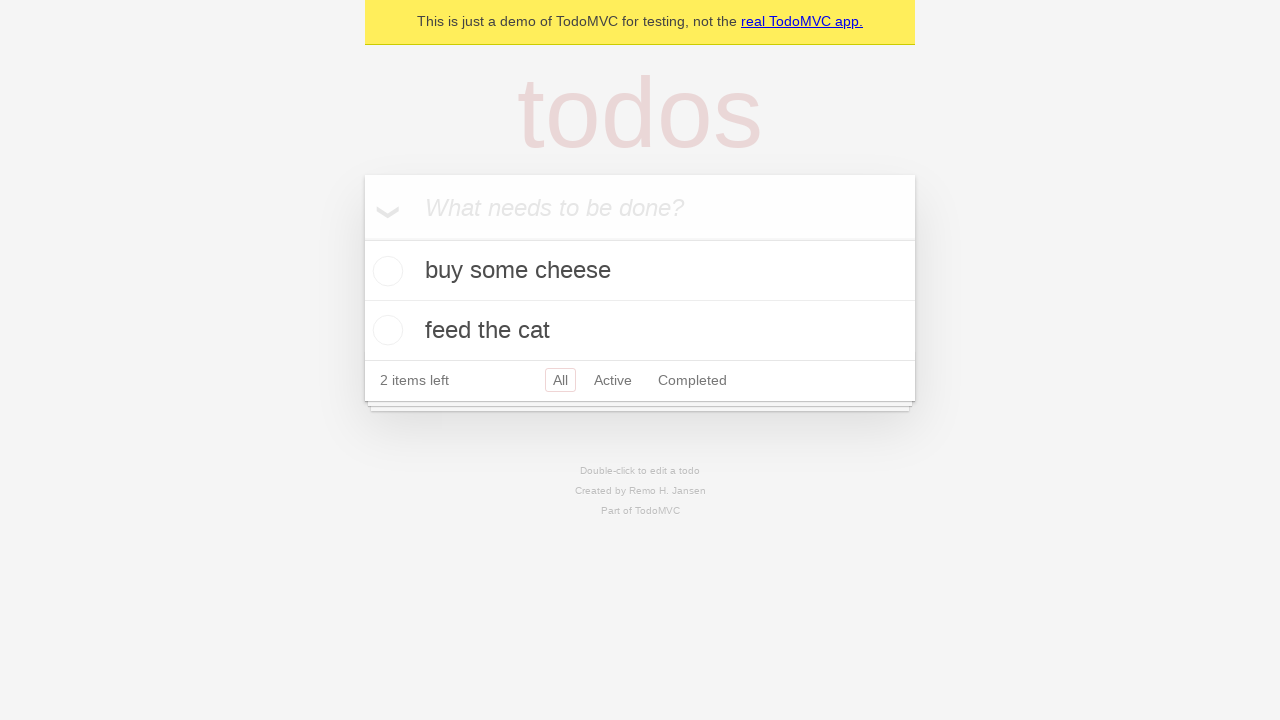

Filled todo input with 'book a doctors appointment' on internal:attr=[placeholder="What needs to be done?"i]
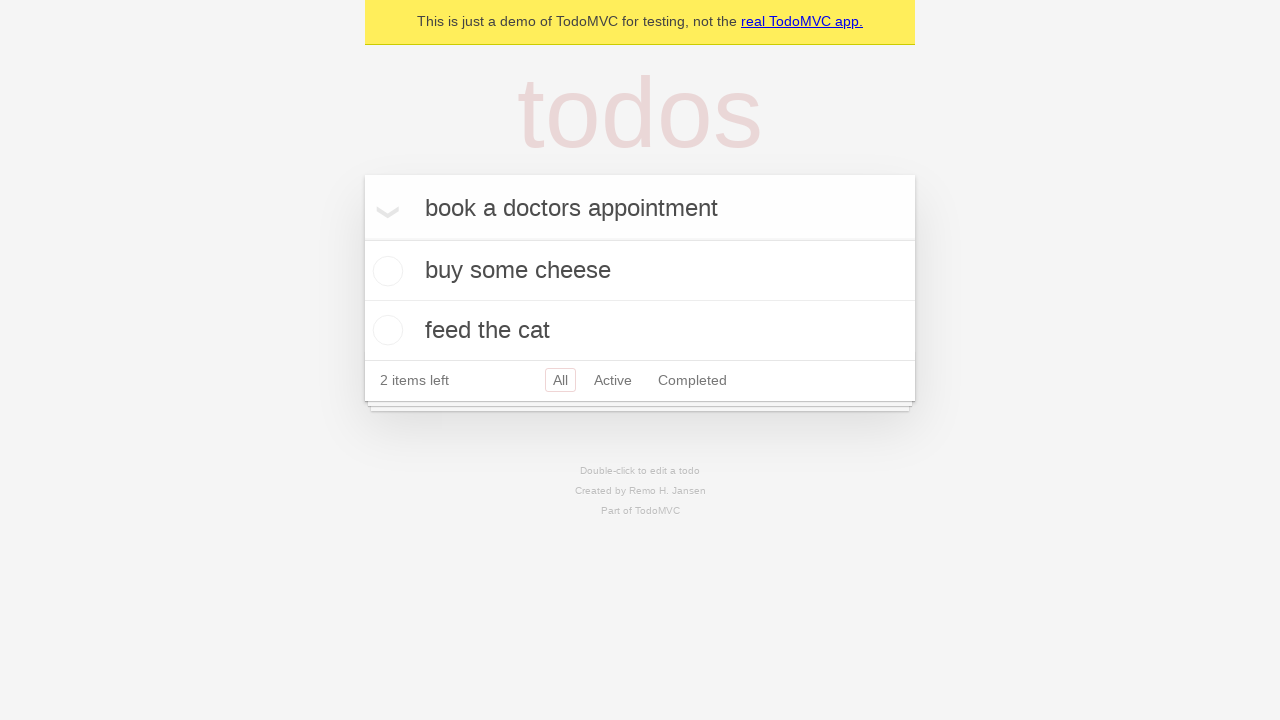

Pressed Enter to add third todo item on internal:attr=[placeholder="What needs to be done?"i]
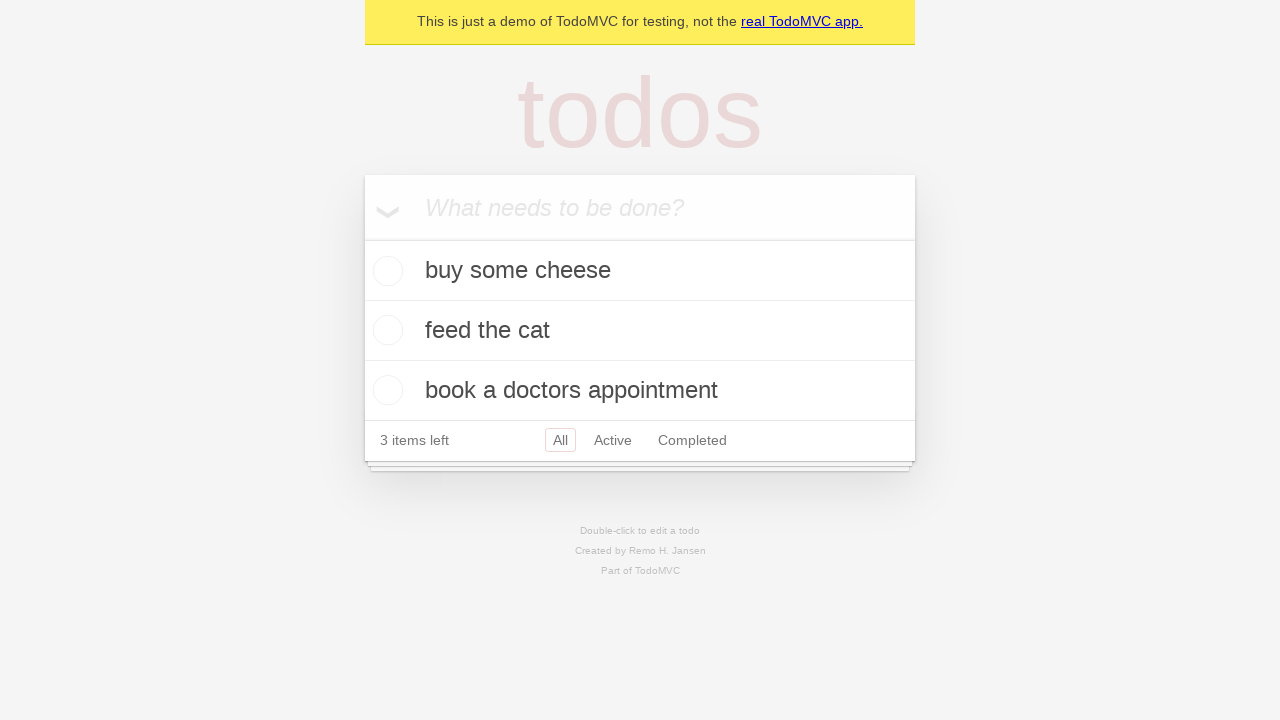

Double-clicked second todo item to enter edit mode at (640, 331) on internal:testid=[data-testid="todo-item"s] >> nth=1
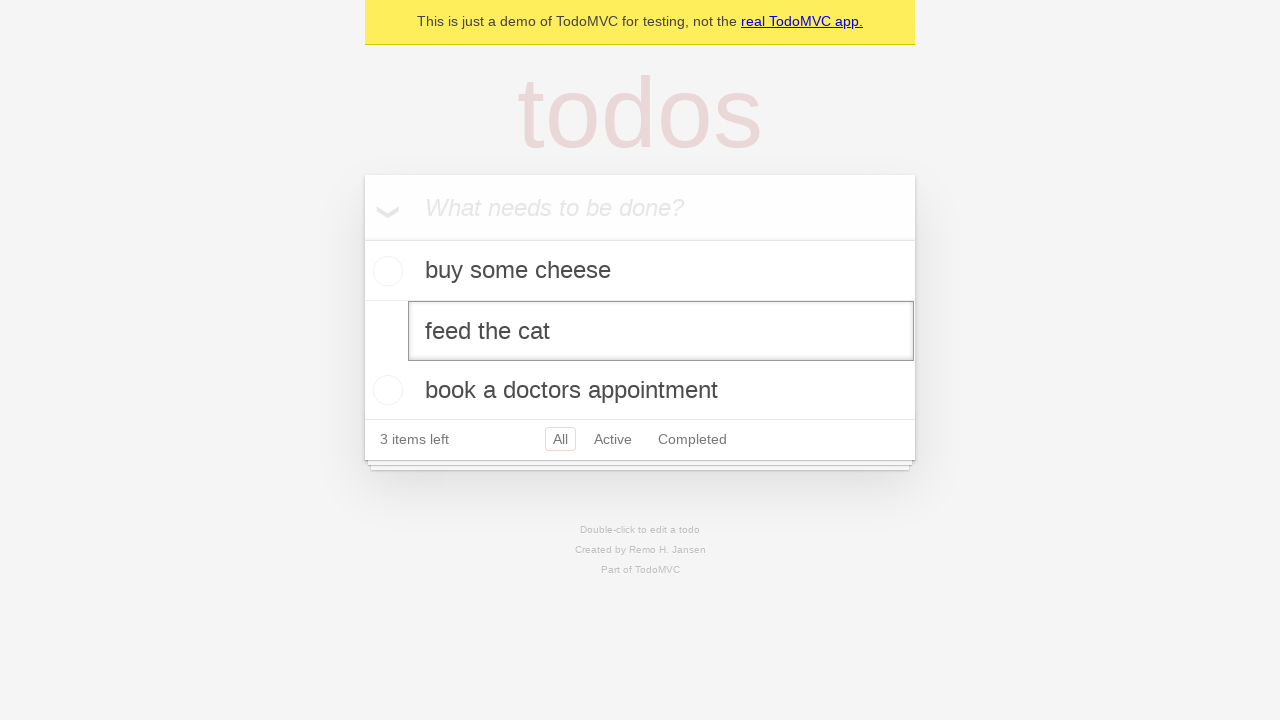

Filled edit textbox with 'buy some sausages' on internal:testid=[data-testid="todo-item"s] >> nth=1 >> internal:role=textbox[nam
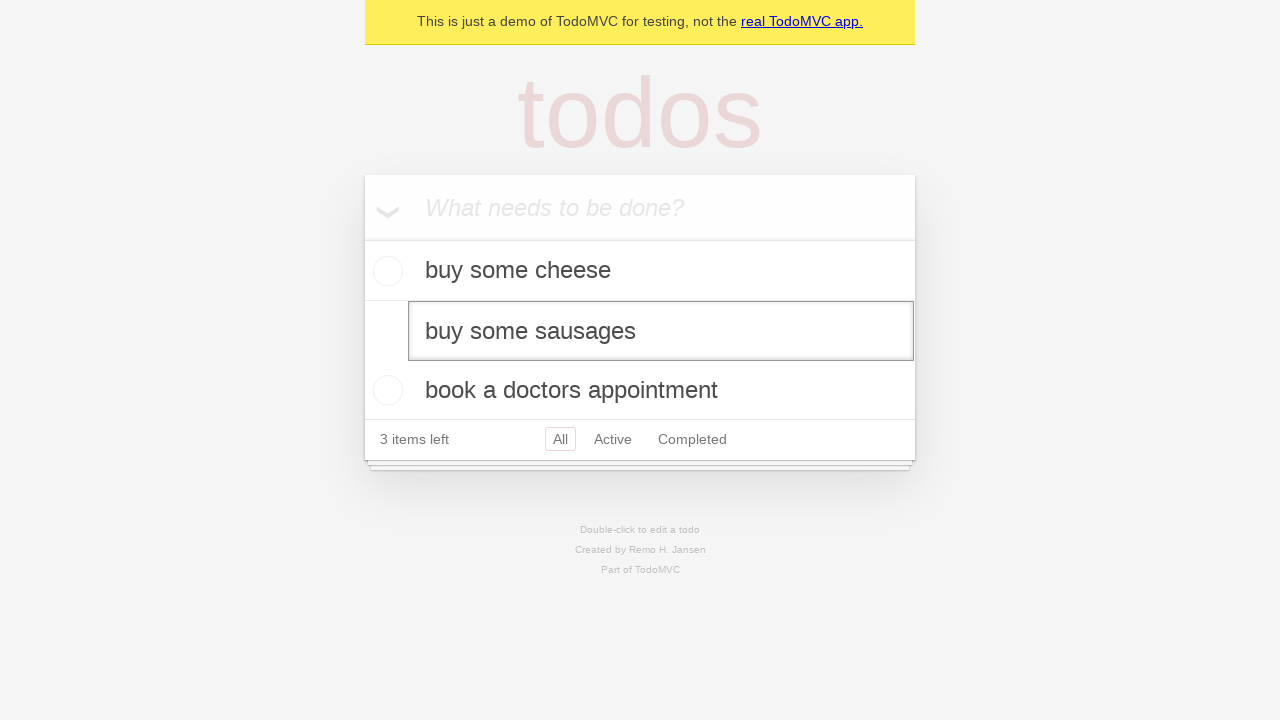

Pressed Enter to save edited todo item on internal:testid=[data-testid="todo-item"s] >> nth=1 >> internal:role=textbox[nam
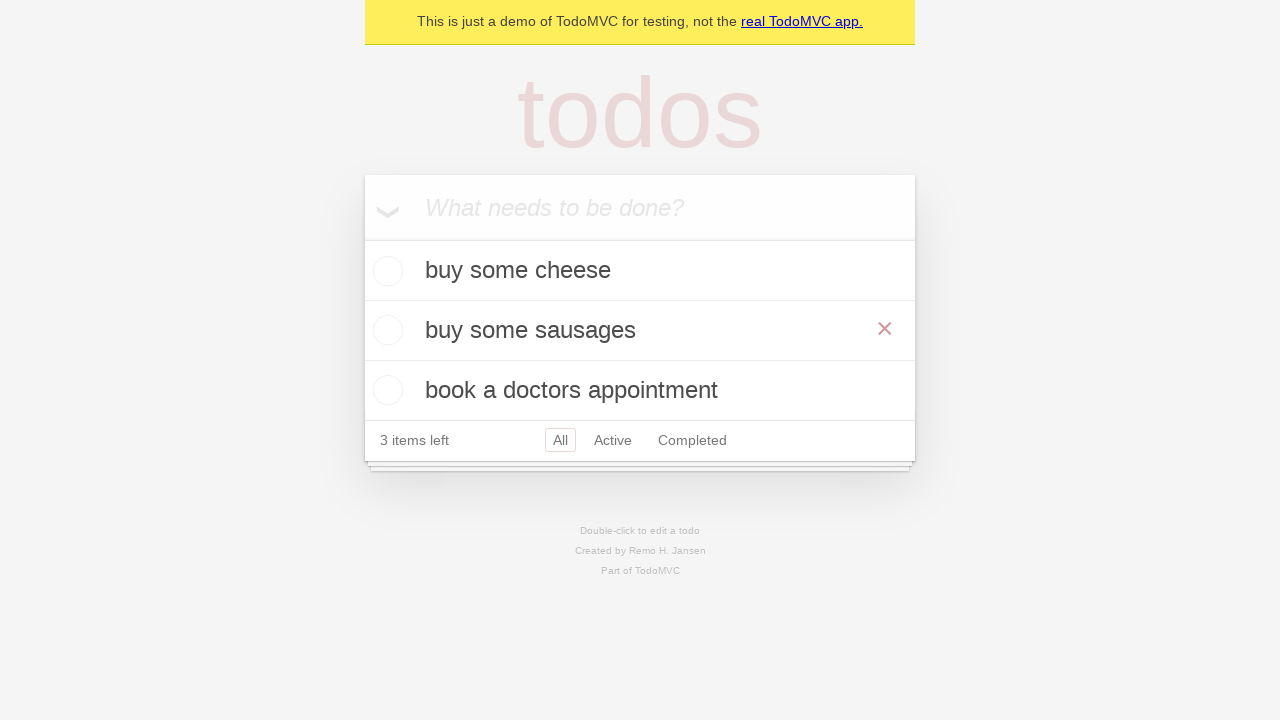

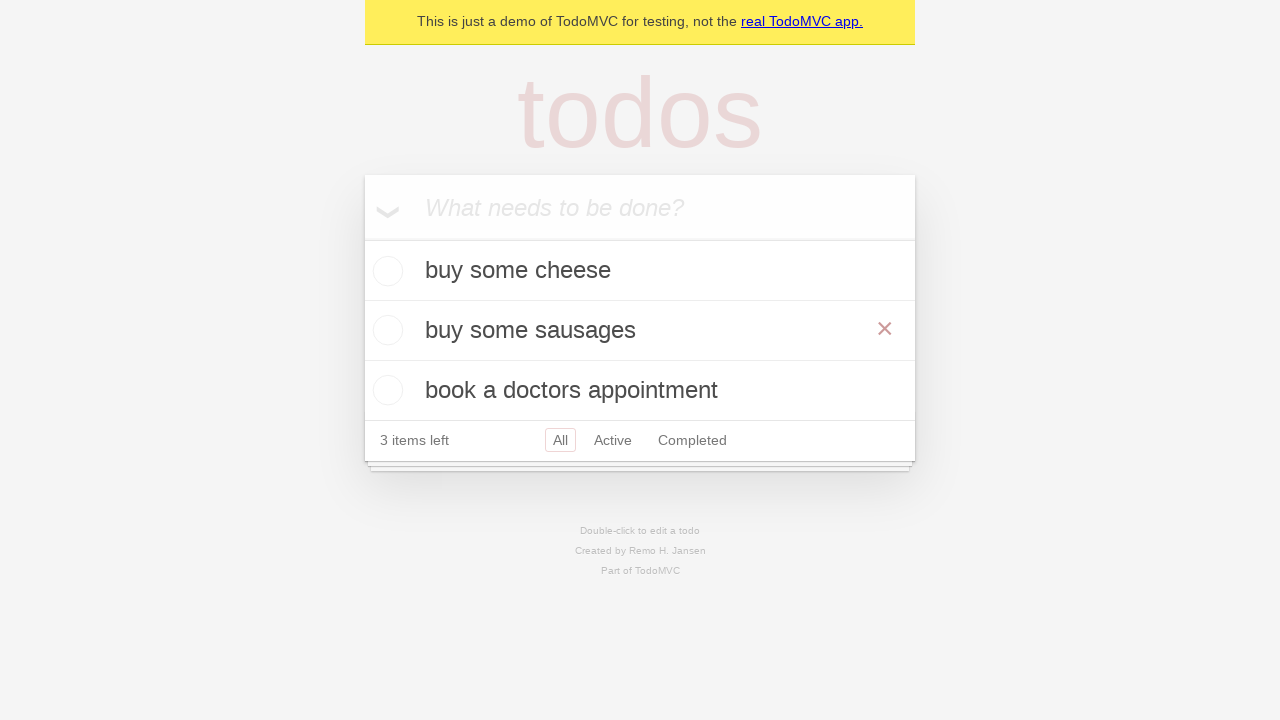